Navigates to Mobile Legends website and clicks on a specific element

Starting URL: https://www.mobilelegends.com/

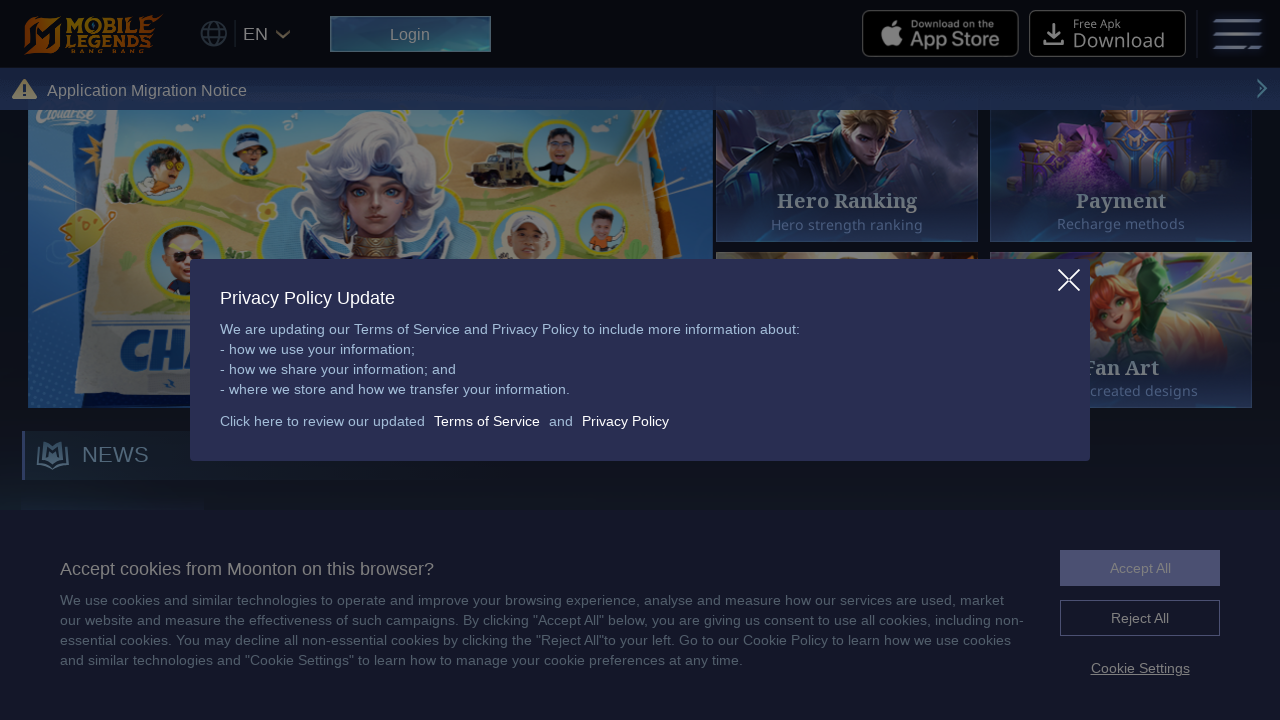

Navigated to Mobile Legends website
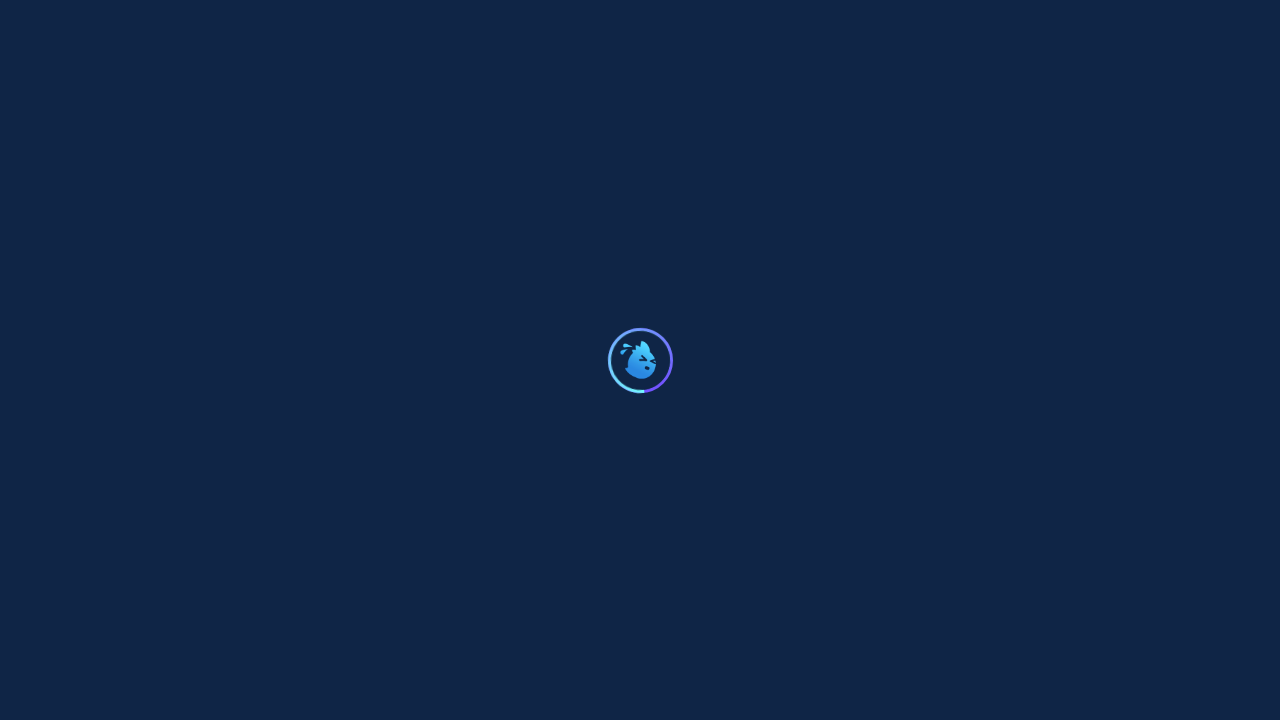

Waited for target element to load
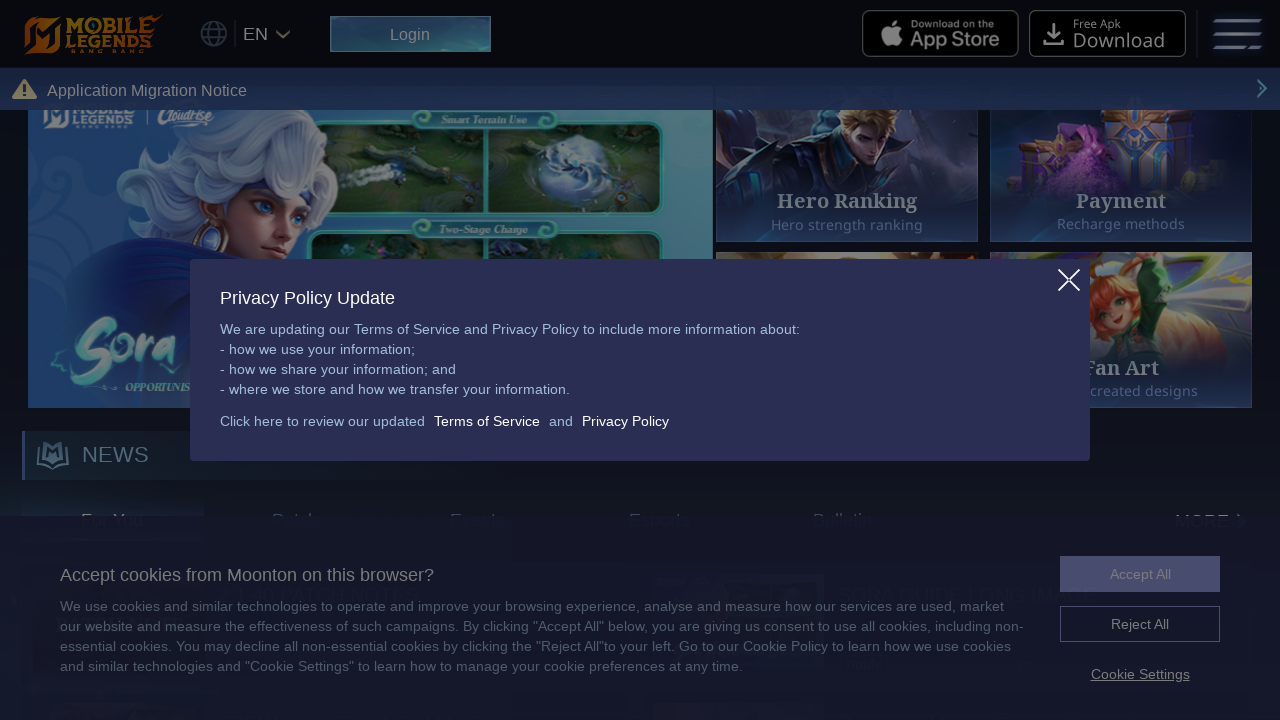

Clicked on specific element in Mobile Legends page at (1069, 280) on xpath=/html/body/div[7]/div/div[3]/div/div[2]
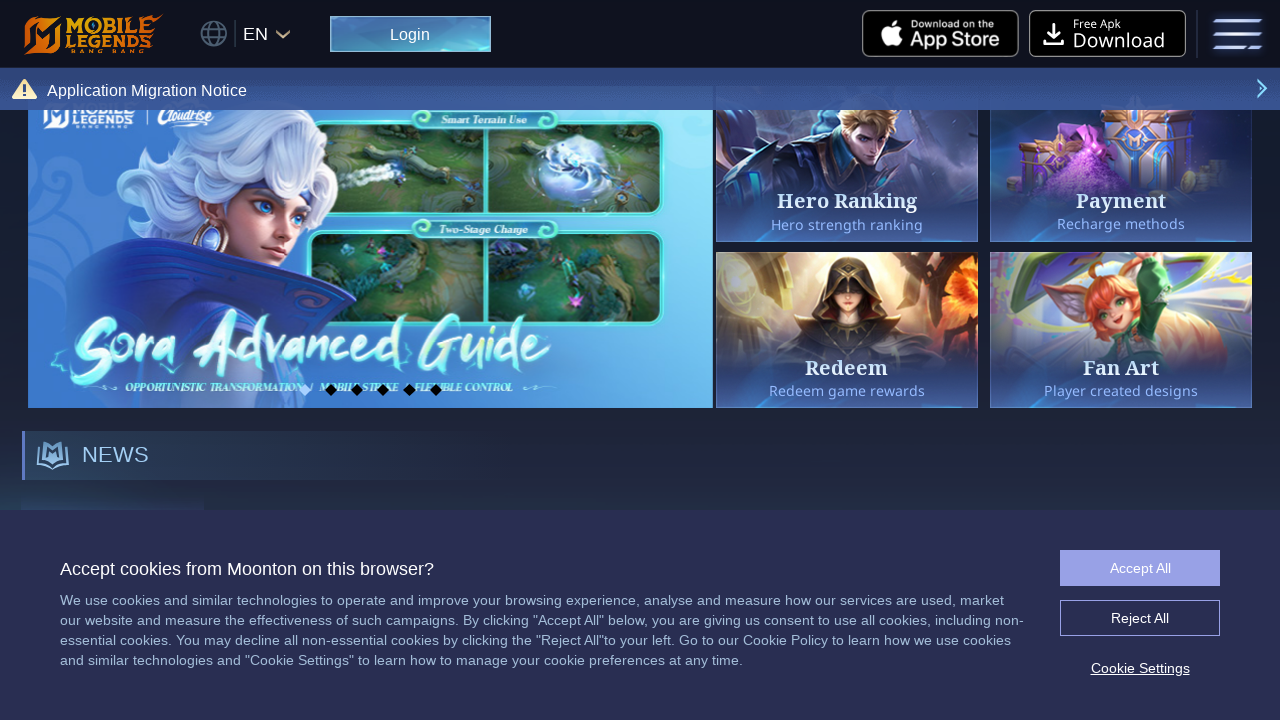

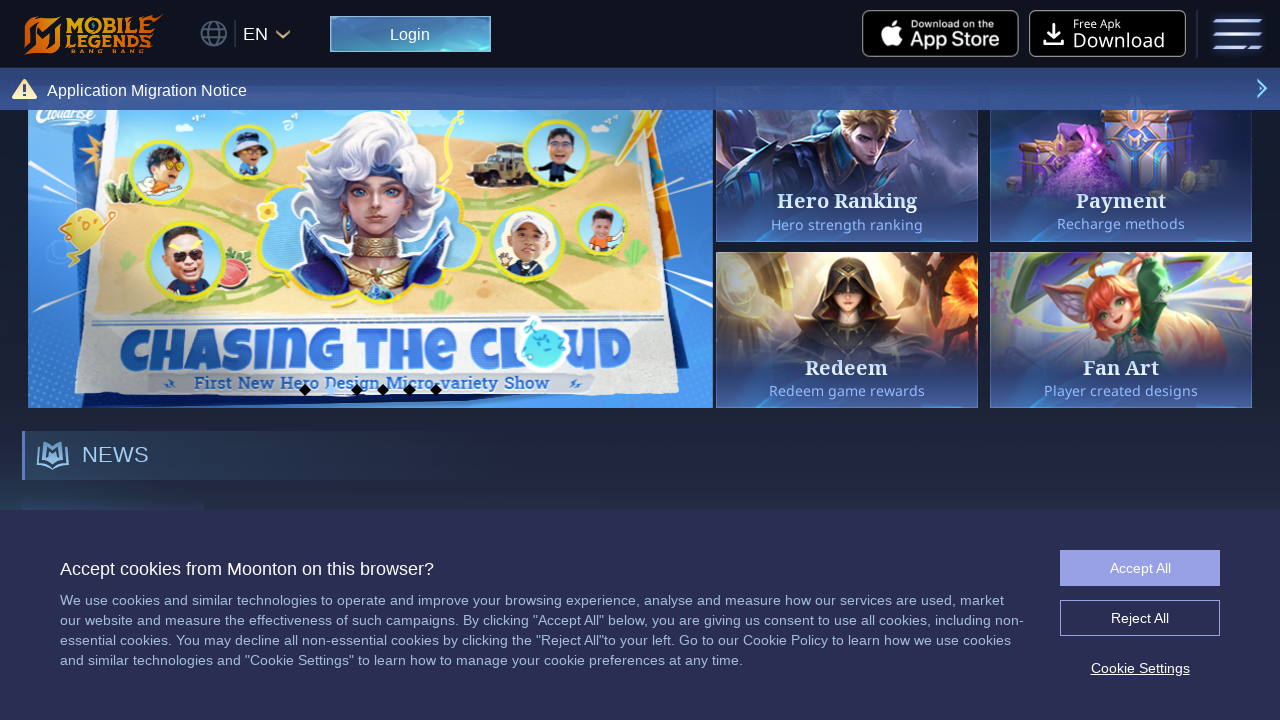